Navigates to Fleming College programs page and waits for program links to load

Starting URL: https://flemingcollege.ca/programs/a-z

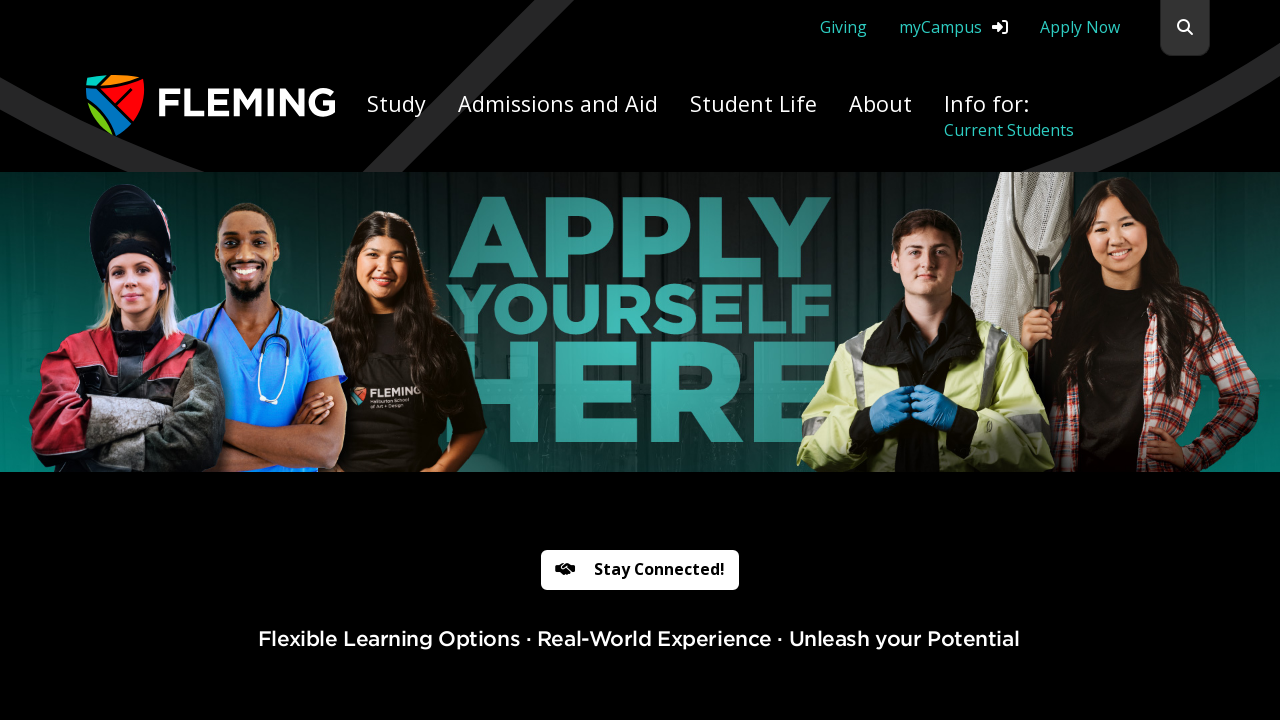

Waited for program links to load on Fleming College programs page
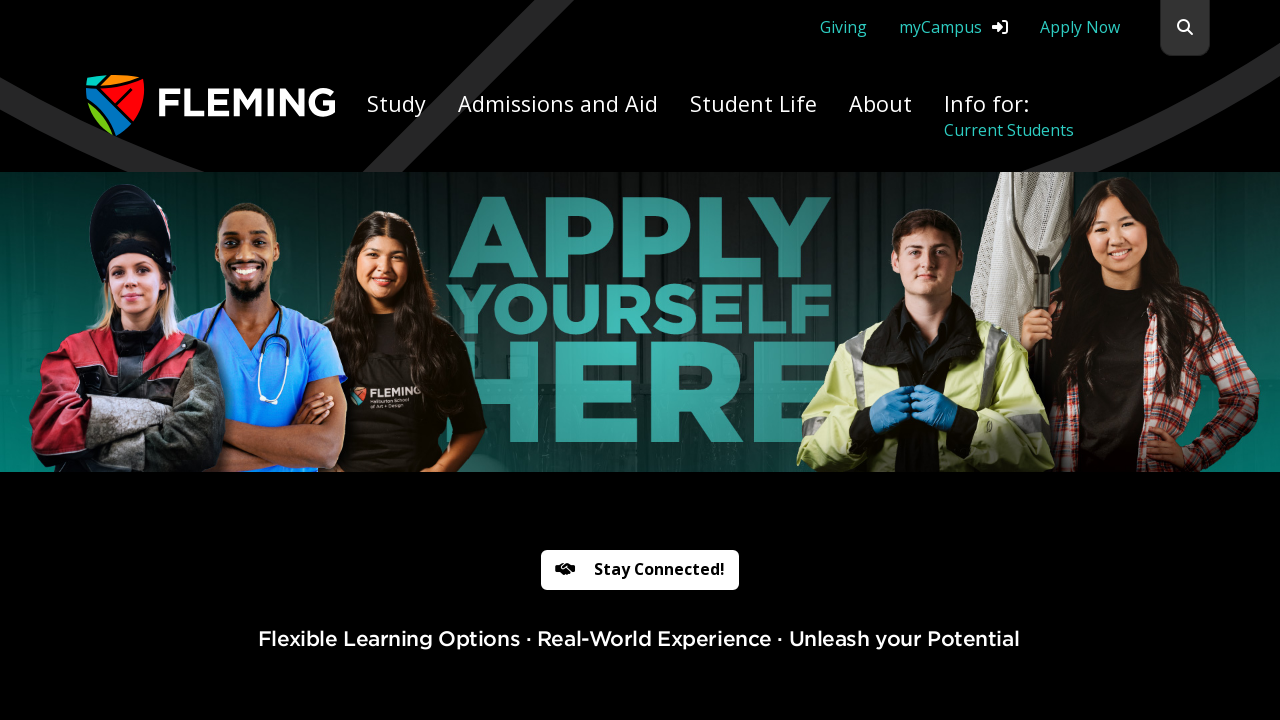

Retrieved all program links from the page
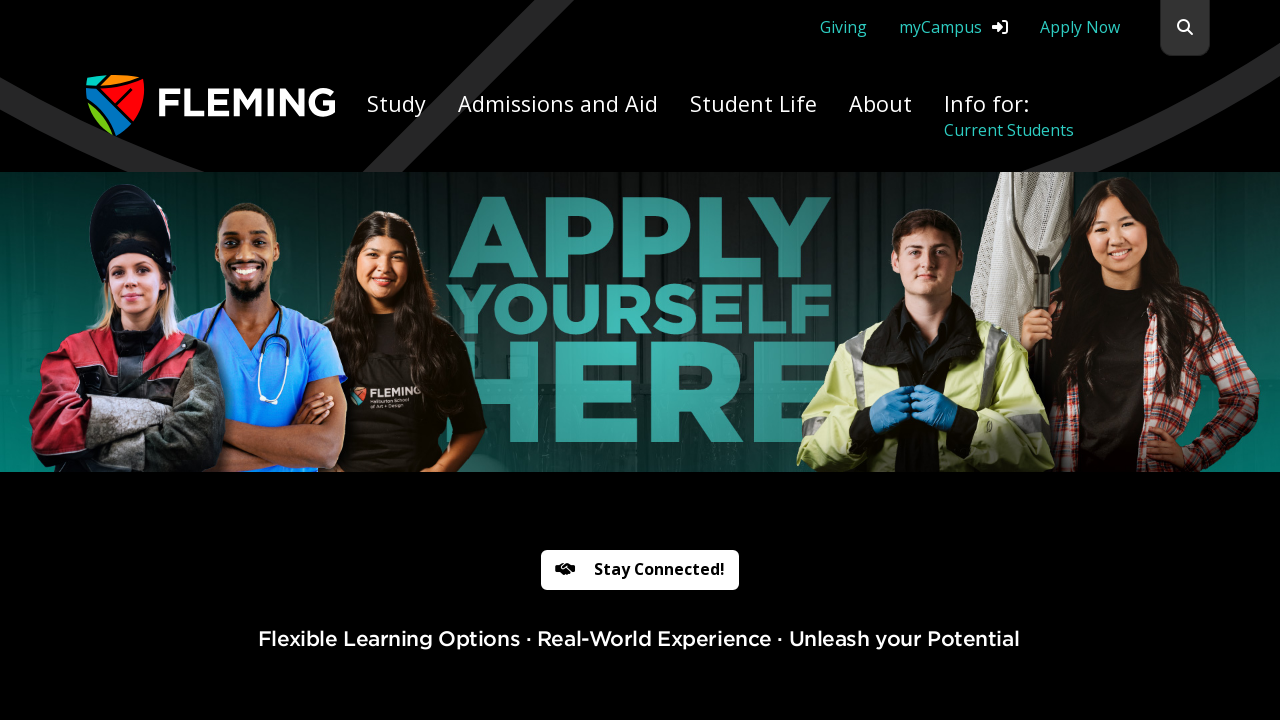

Verified that 77 program links are present on the page
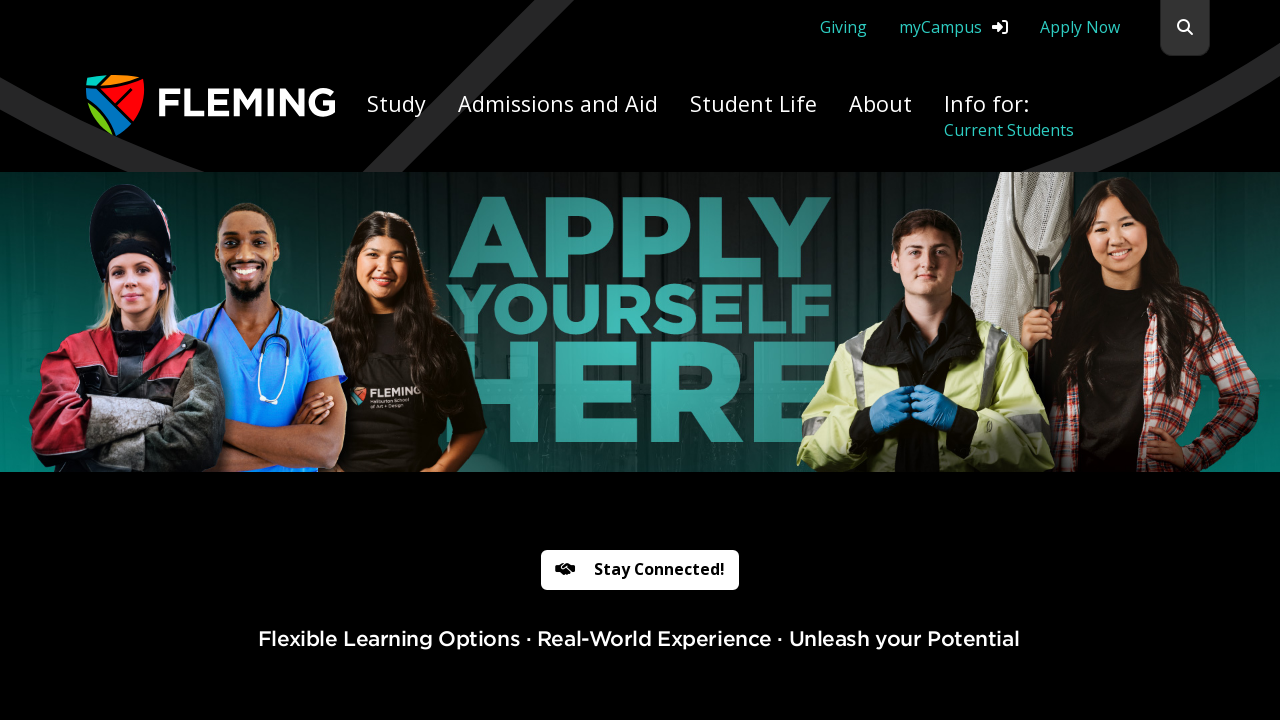

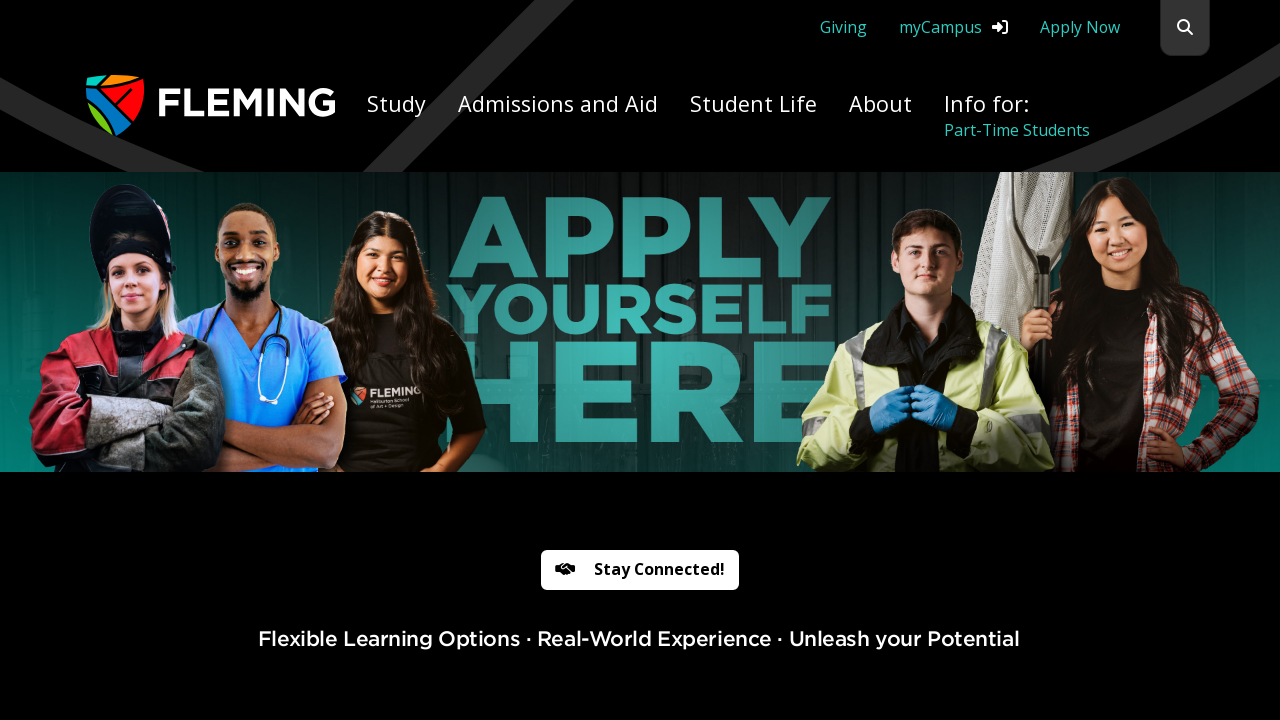